Tests mouse hover functionality by hovering over a menu item to reveal submenu options

Starting URL: https://demoqa.com/menu

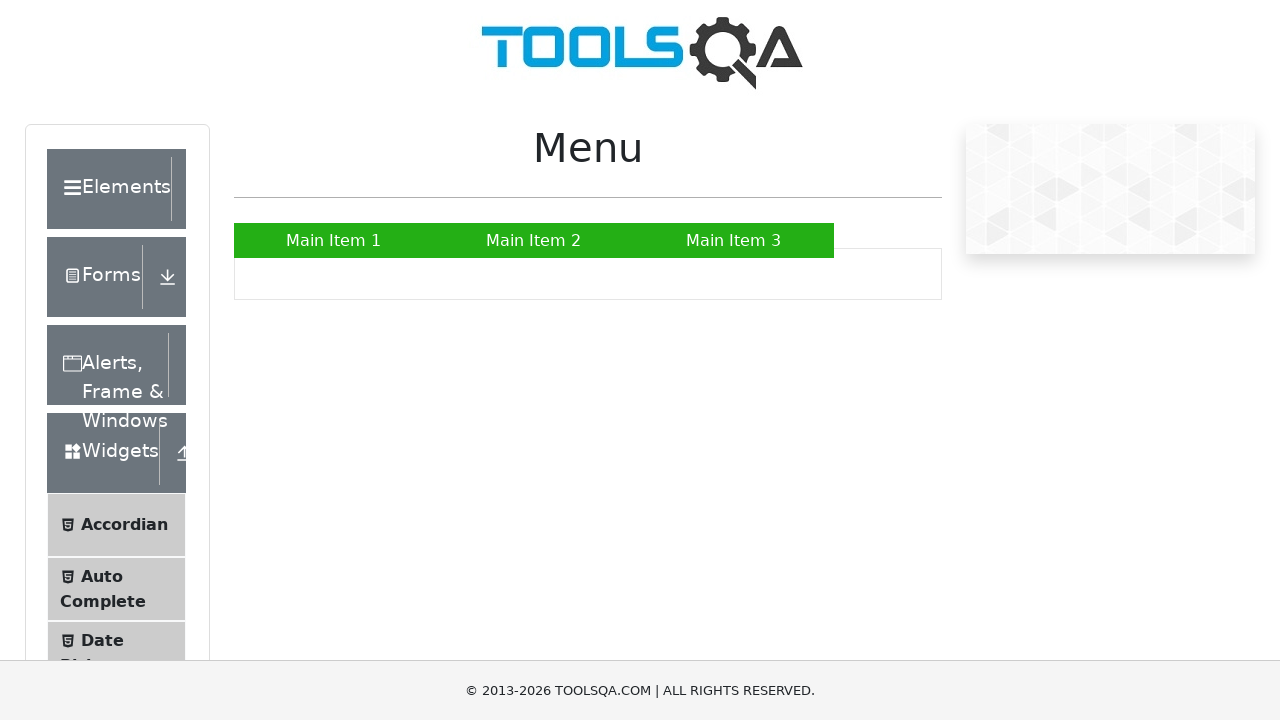

Located Main Item 2 menu element
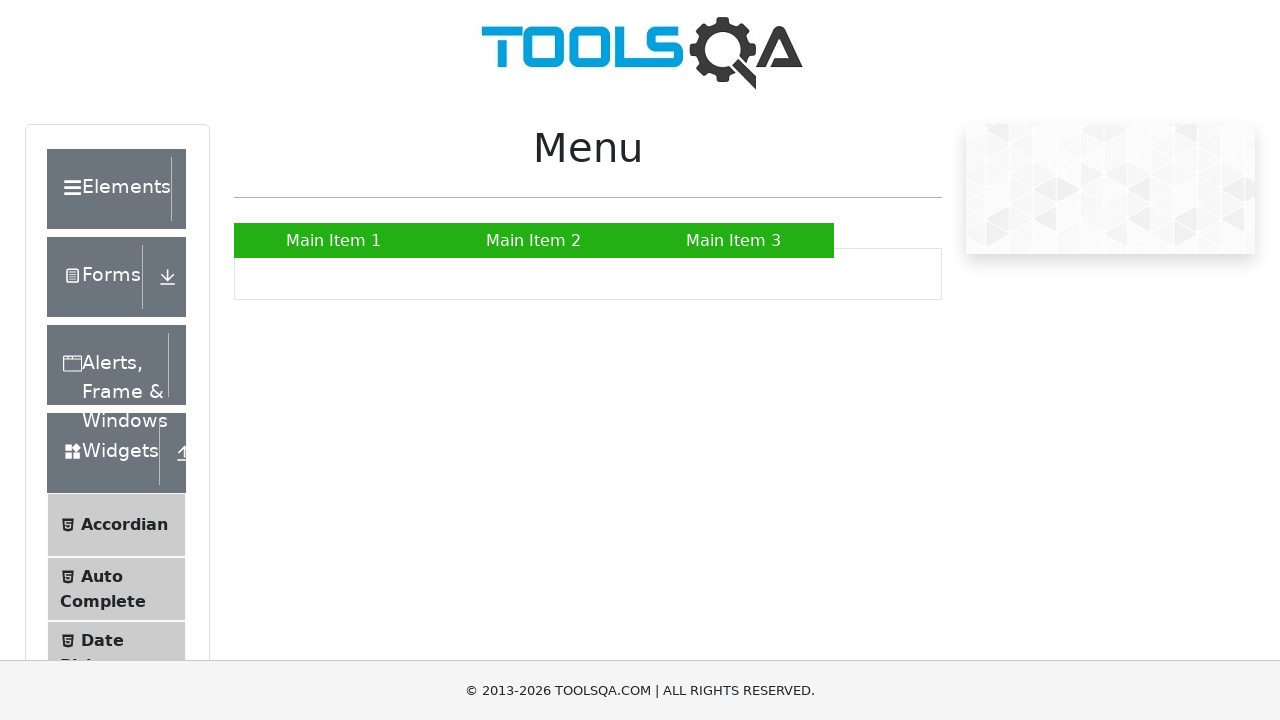

Hovered over Main Item 2 to reveal submenu at (534, 240) on xpath=//a[text()='Main Item 2']
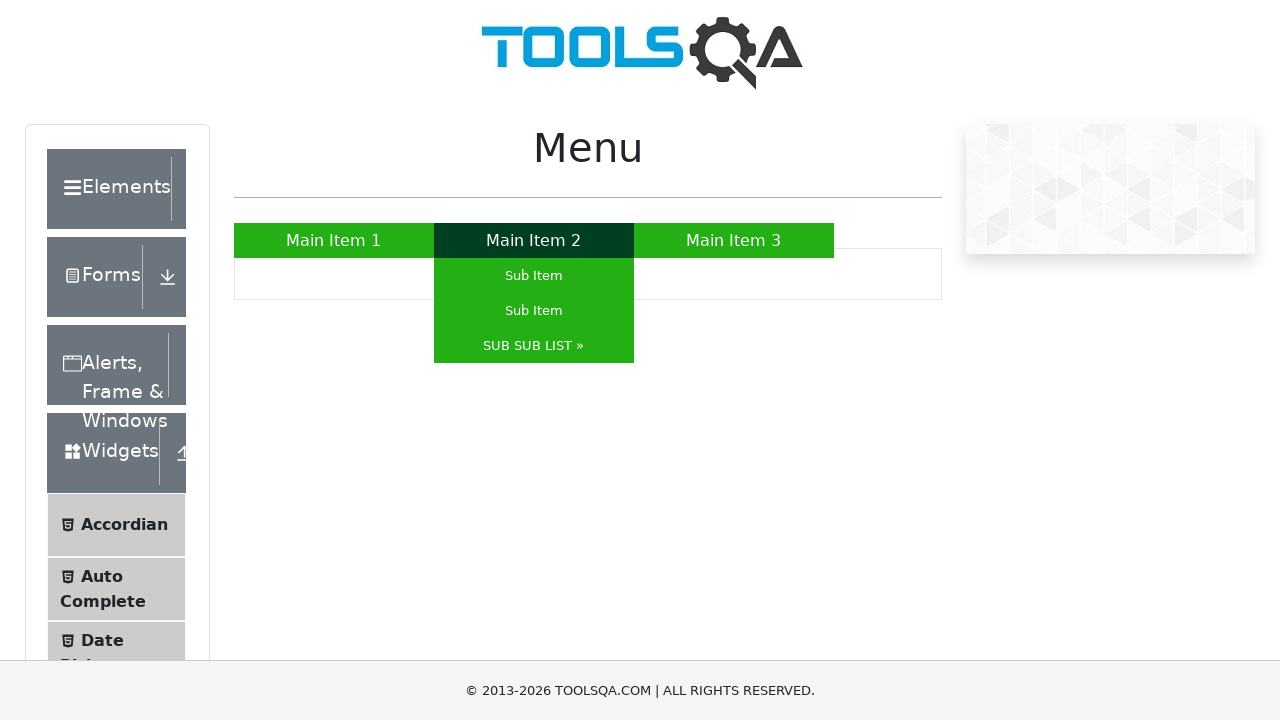

Waited 500ms to observe hover effect and submenu appearance
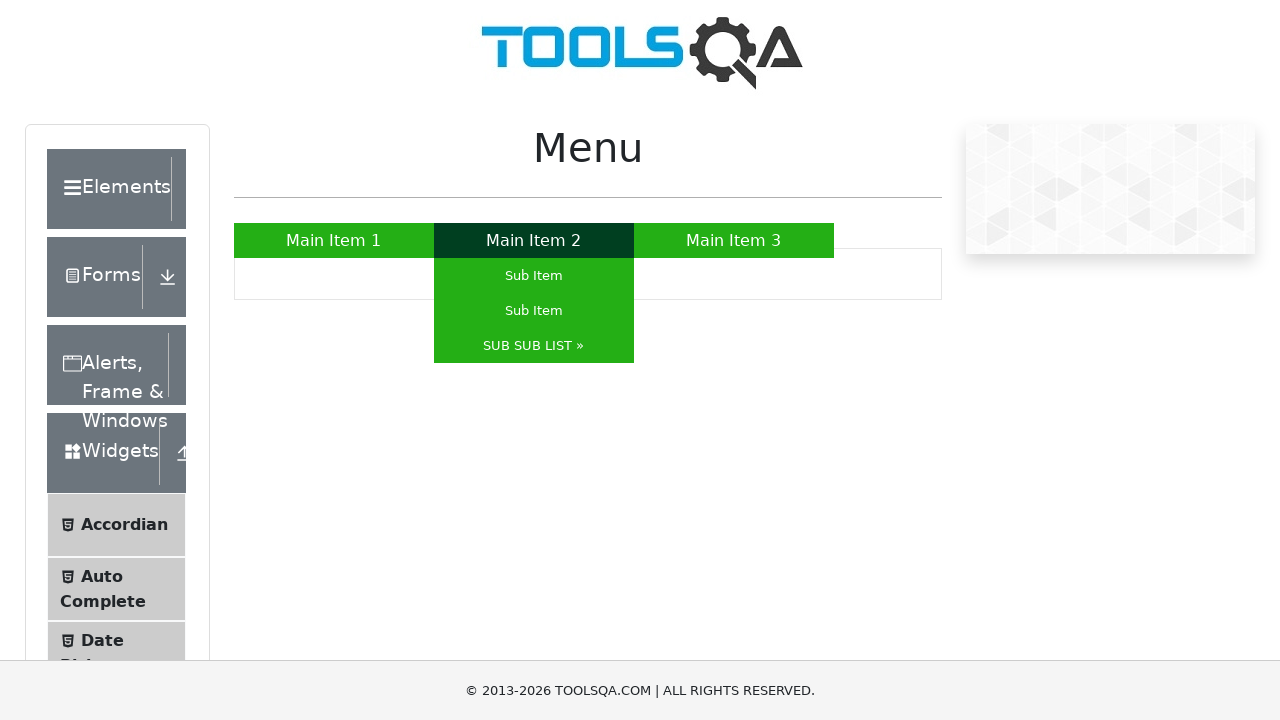

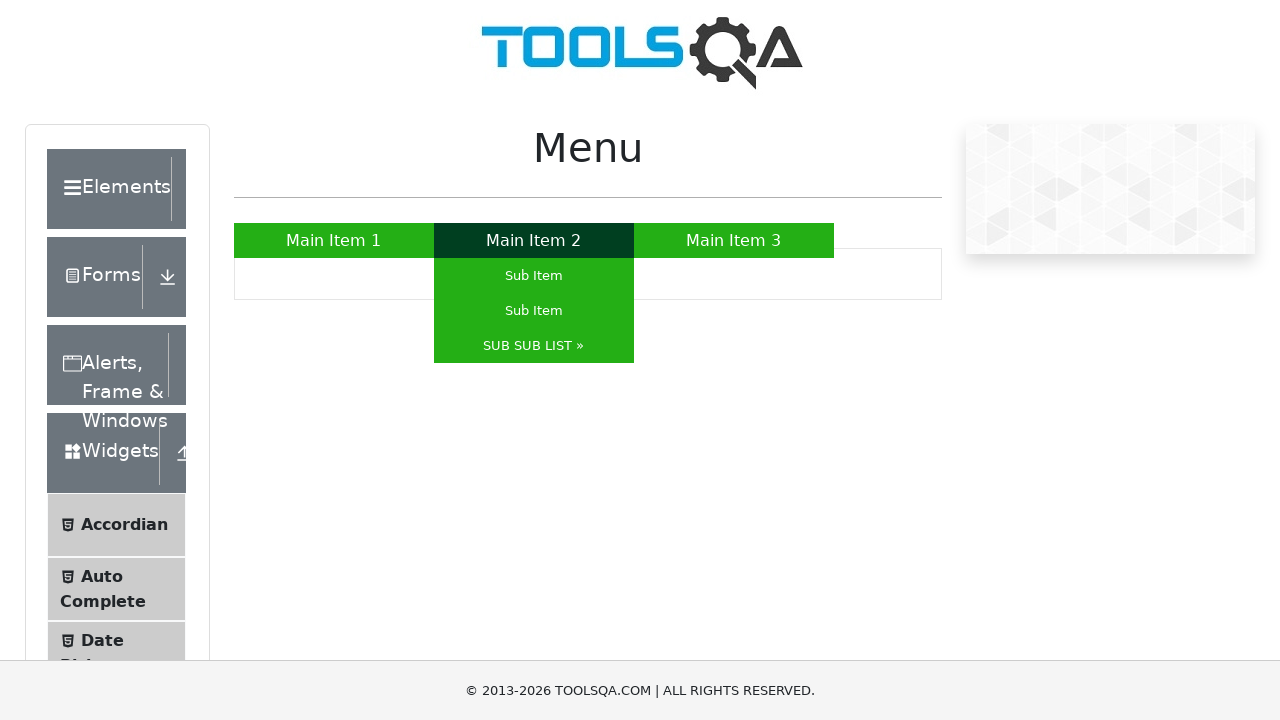